Tests that the Maltapark website loads correctly by verifying the page title after entering a search term

Starting URL: https://www.maltapark.com/

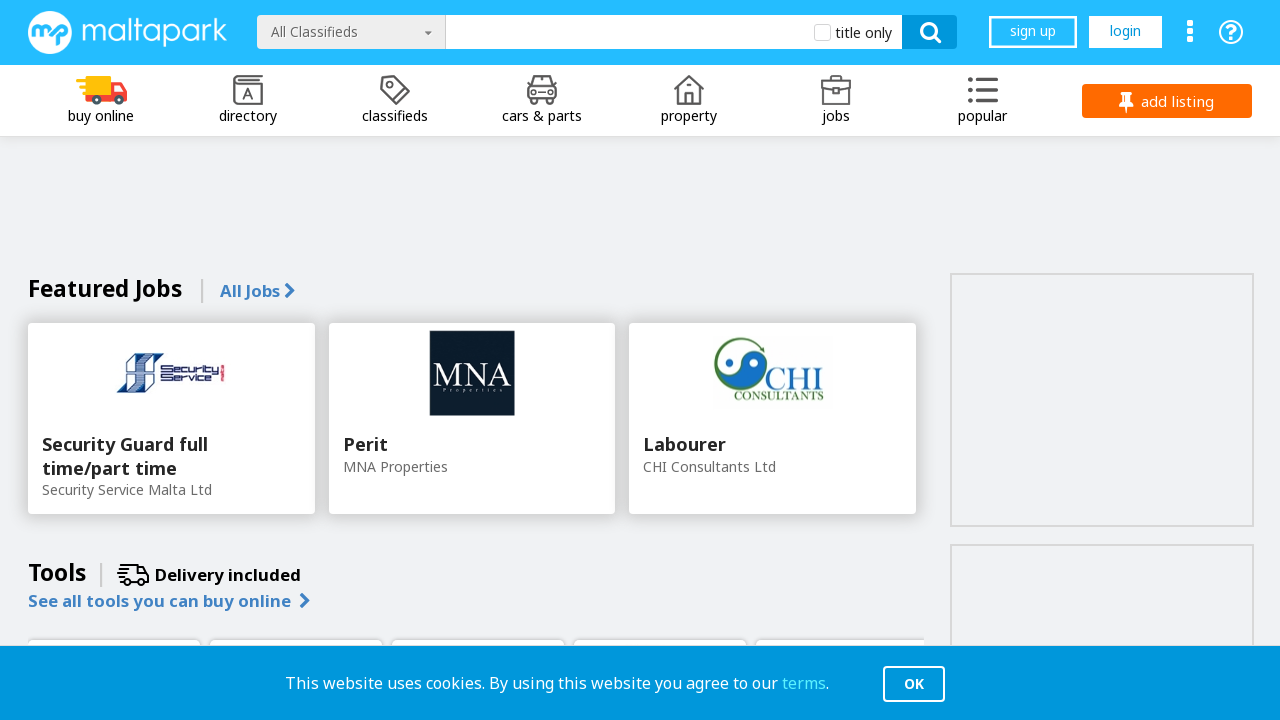

Filled search field with 'BMW' on #search
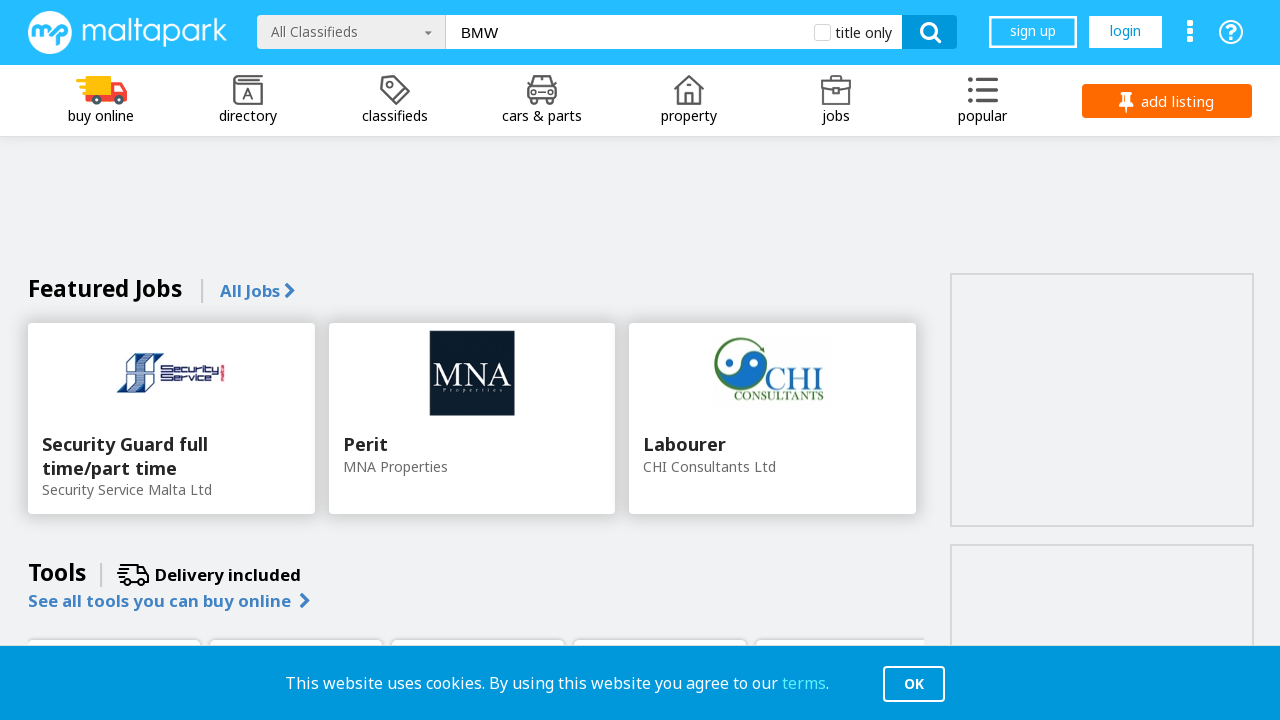

Verified page title is 'Home | Maltapark'
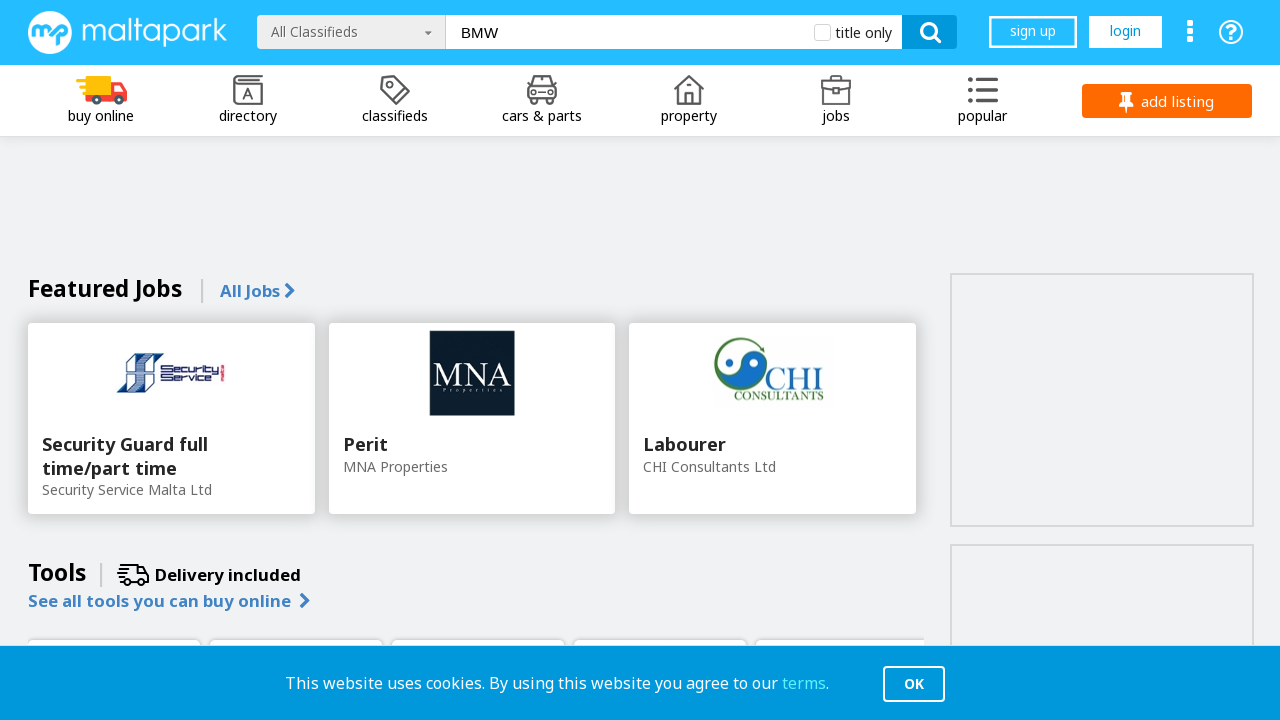

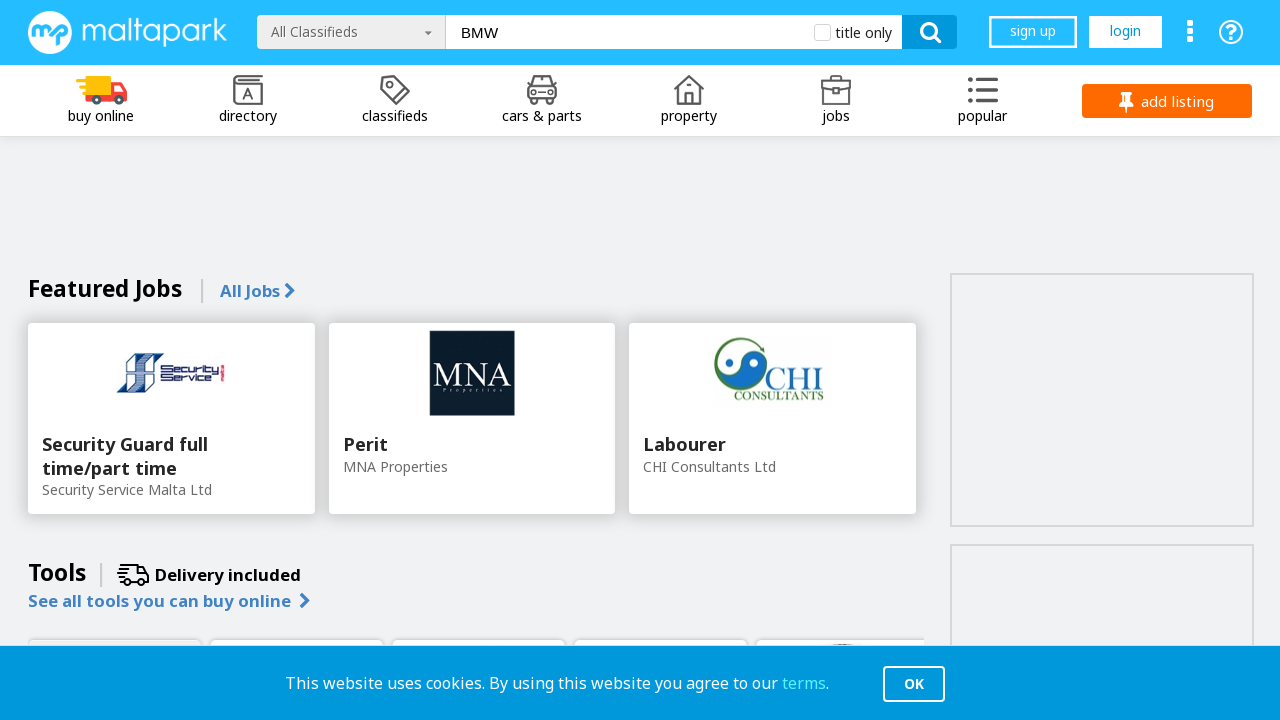